Demonstrates drag and drop action from a draggable element to a droppable target

Starting URL: https://crossbrowsertesting.github.io/drag-and-drop

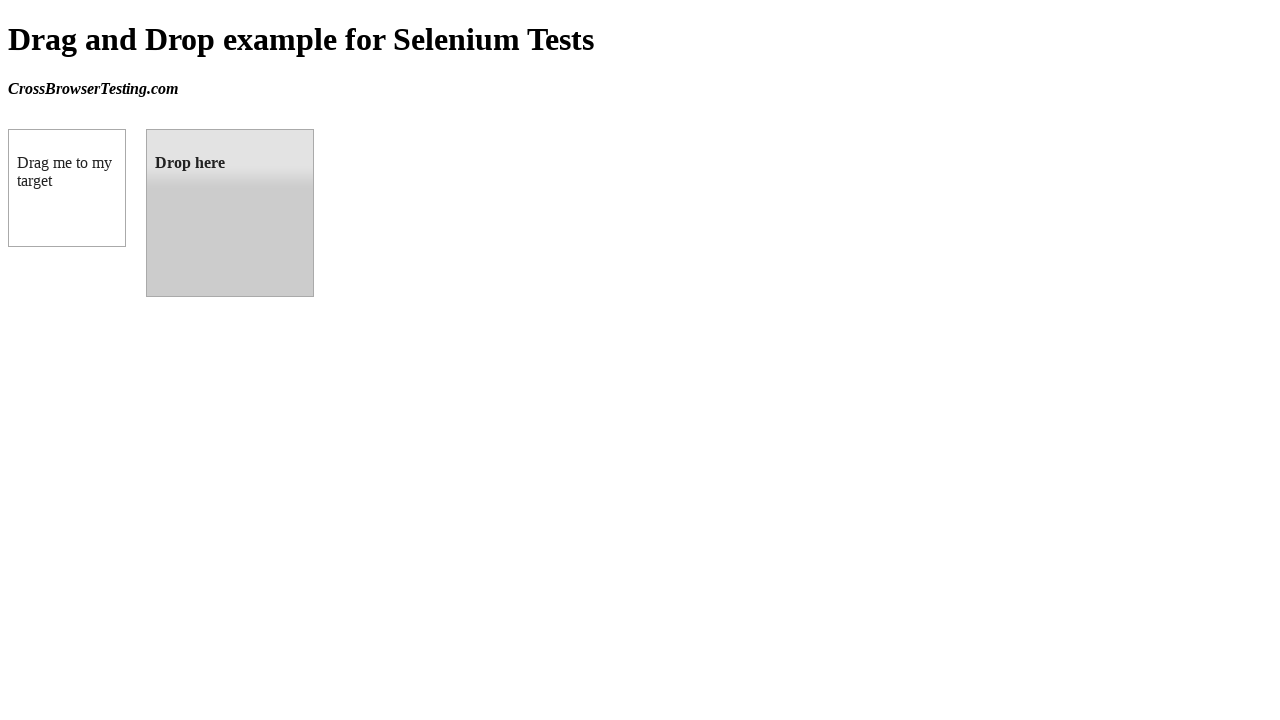

Located the draggable element
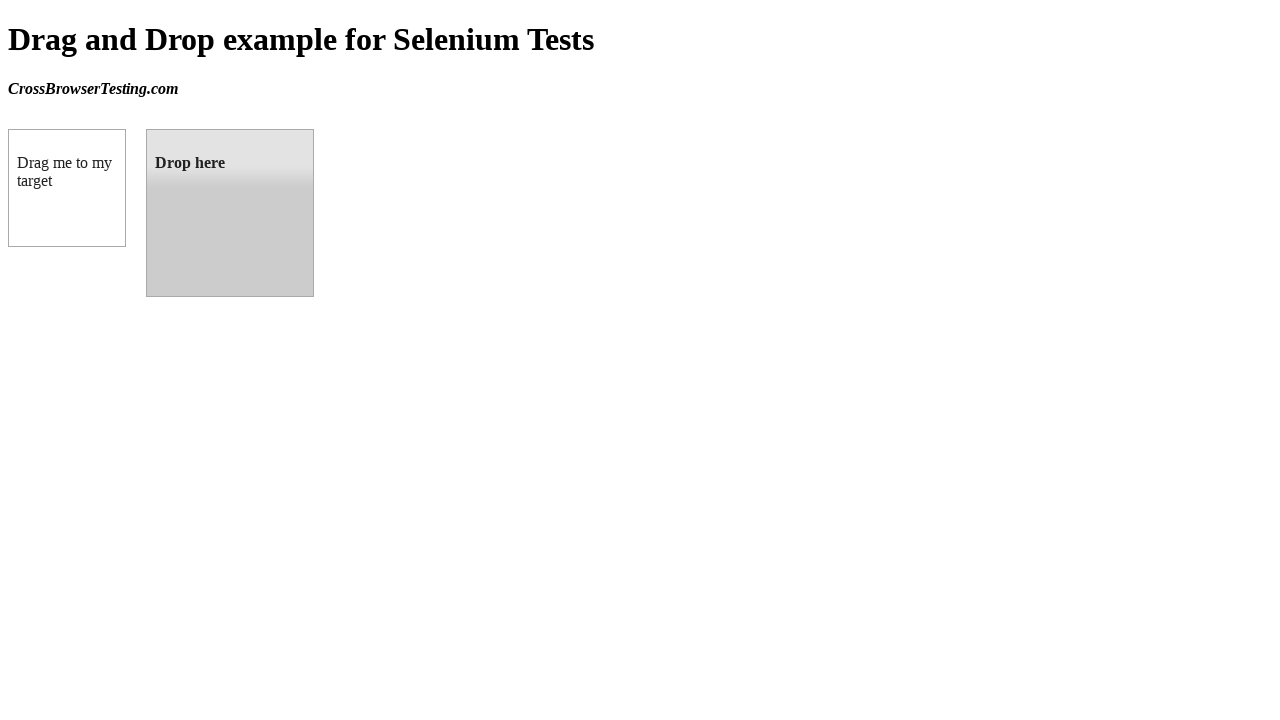

Located the droppable target element
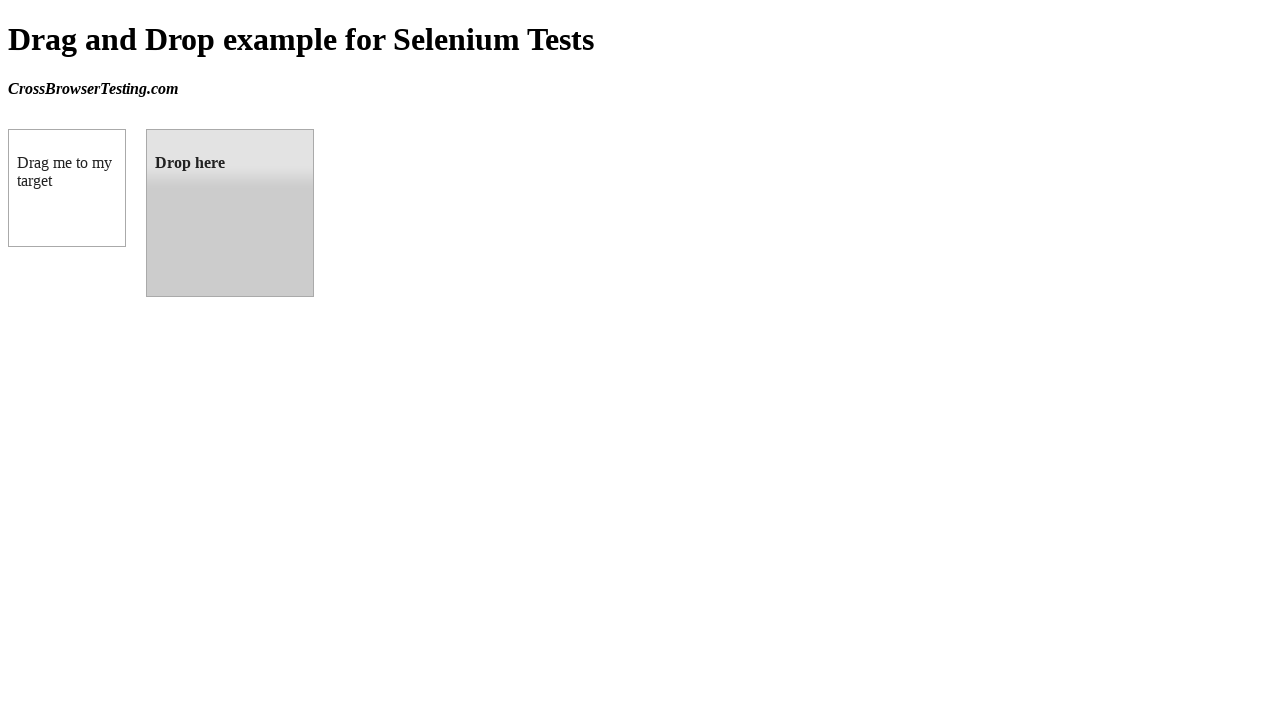

Dragged the element to the droppable target at (230, 213)
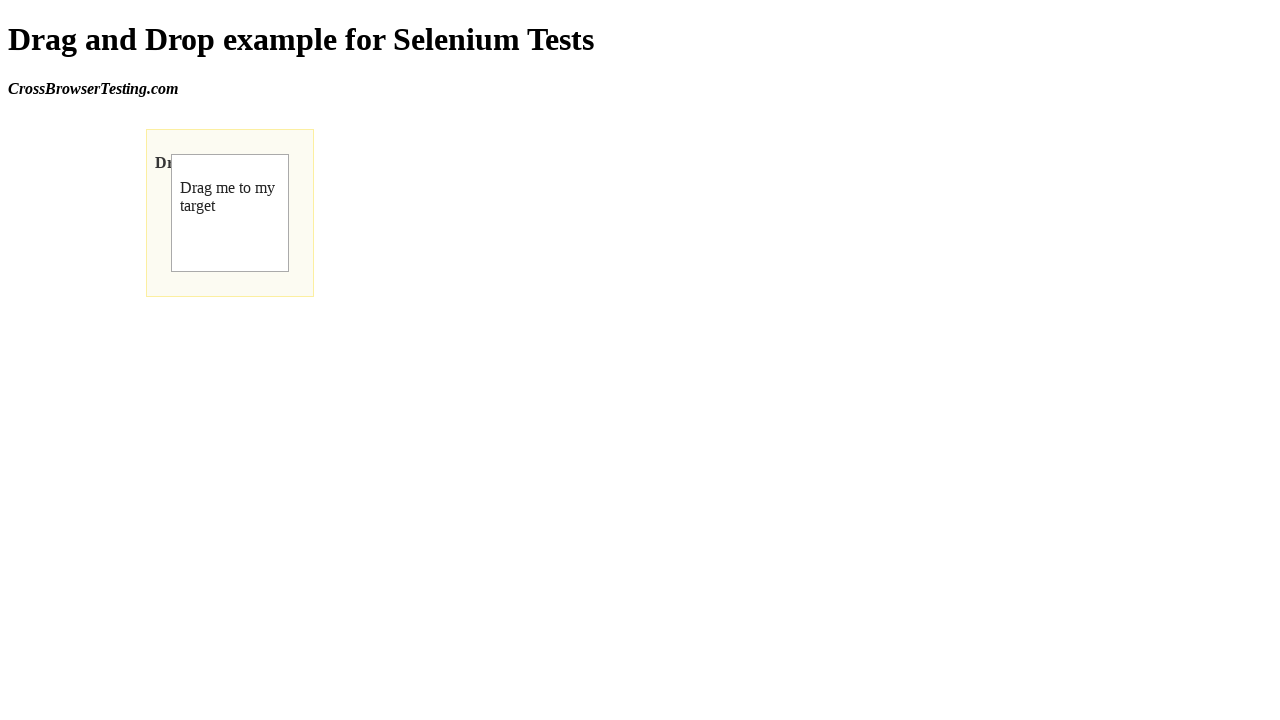

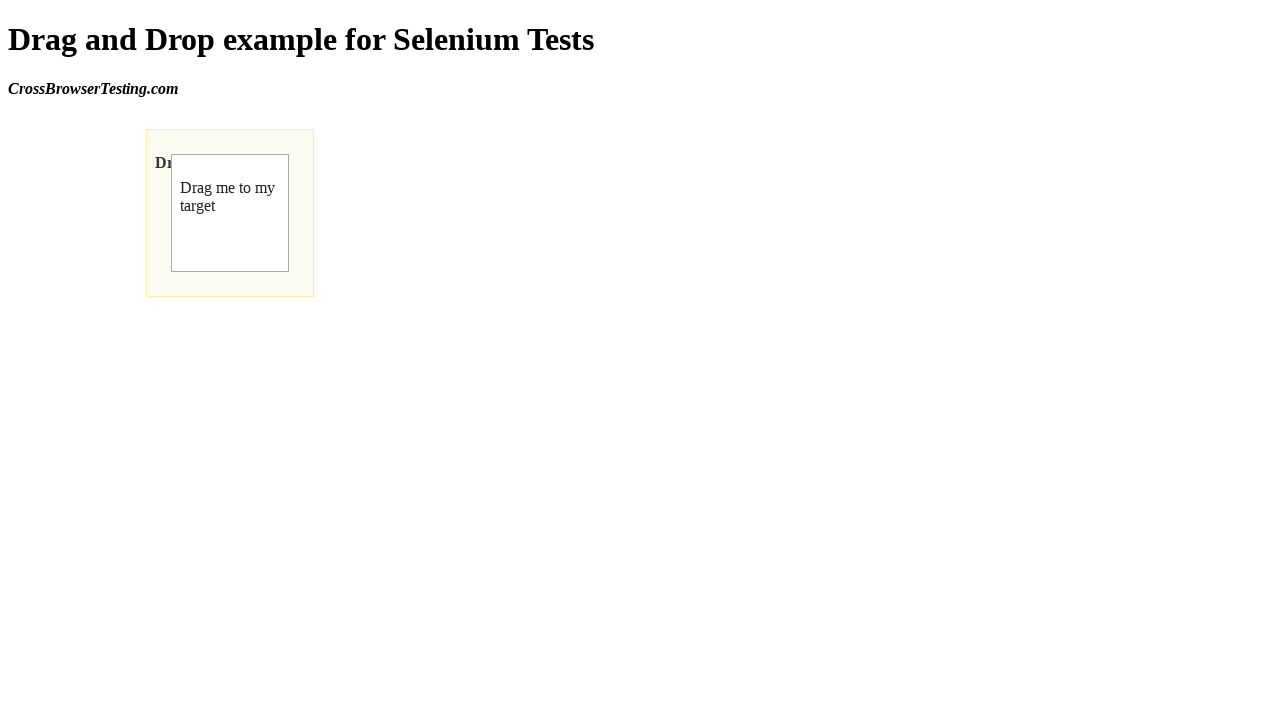